Tests website responsiveness by capturing screenshots at different viewport sizes for desktop and mobile devices

Starting URL: https://www.getcalley.com/

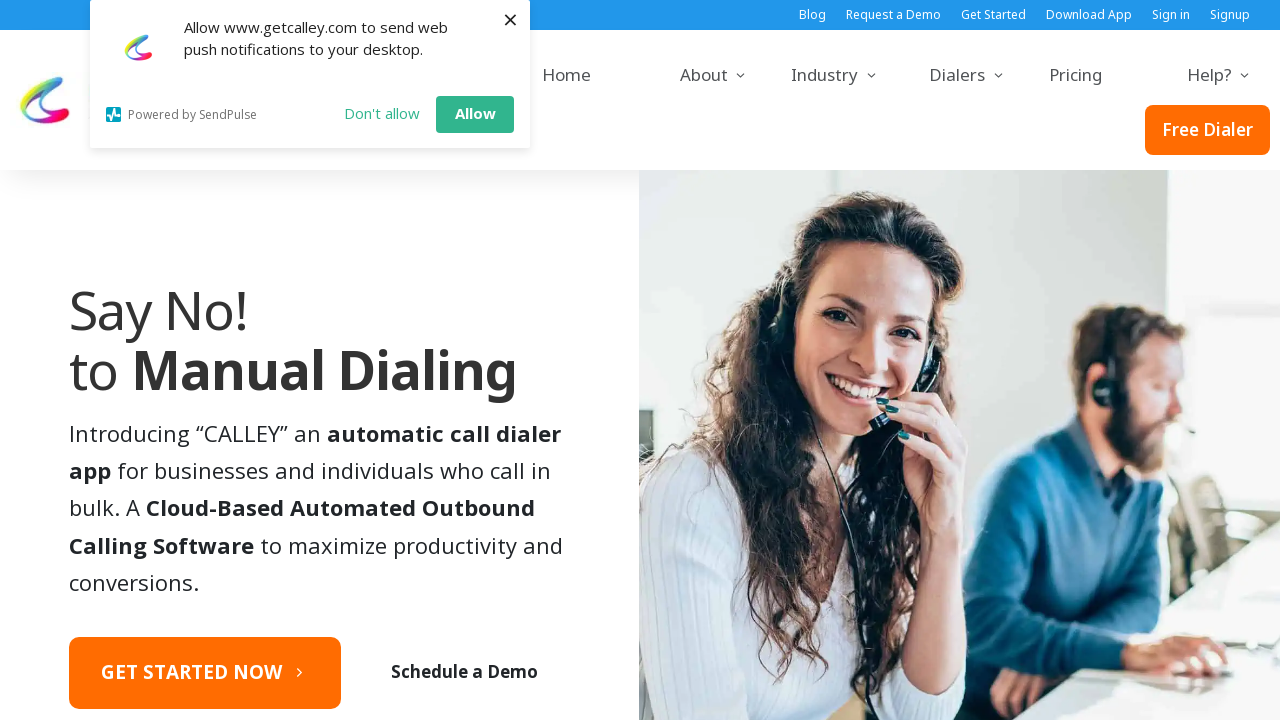

Set desktop viewport size to 1920x1080
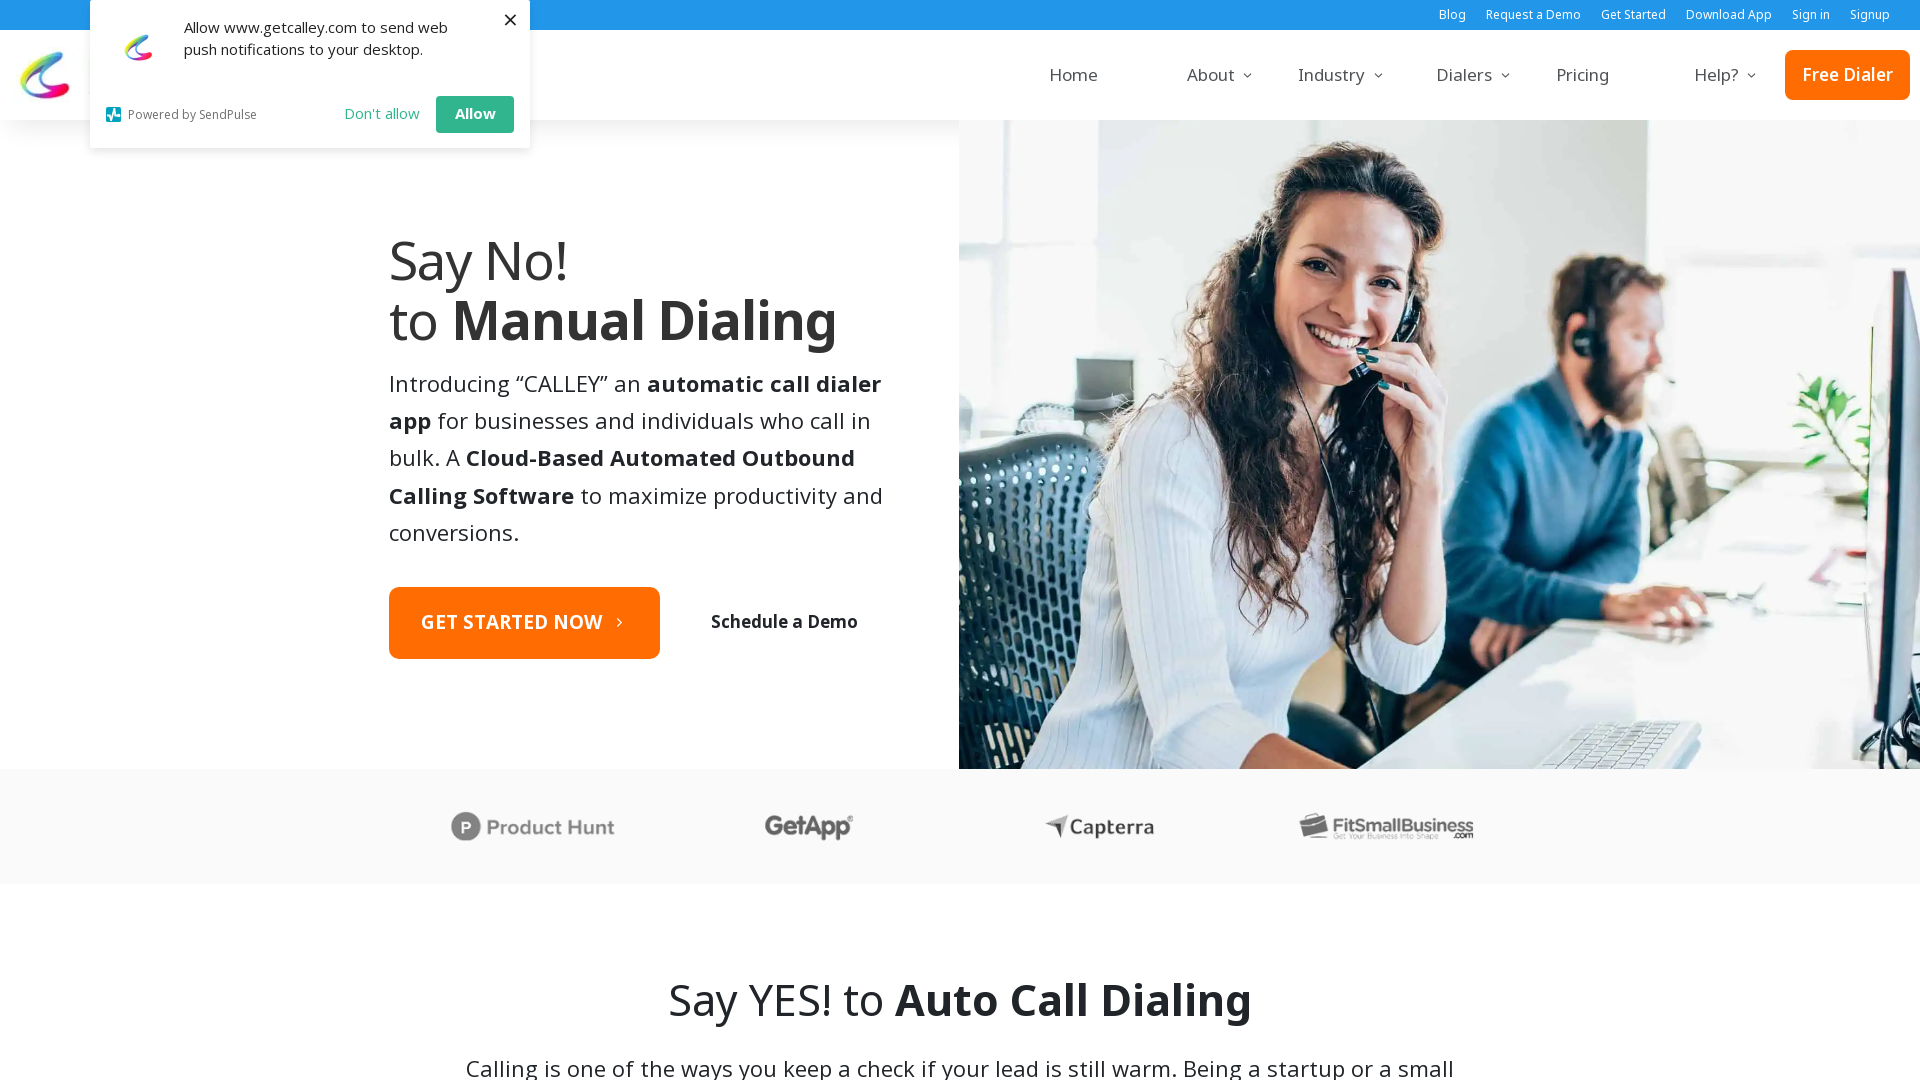

Reloaded page for desktop viewport 1920x1080
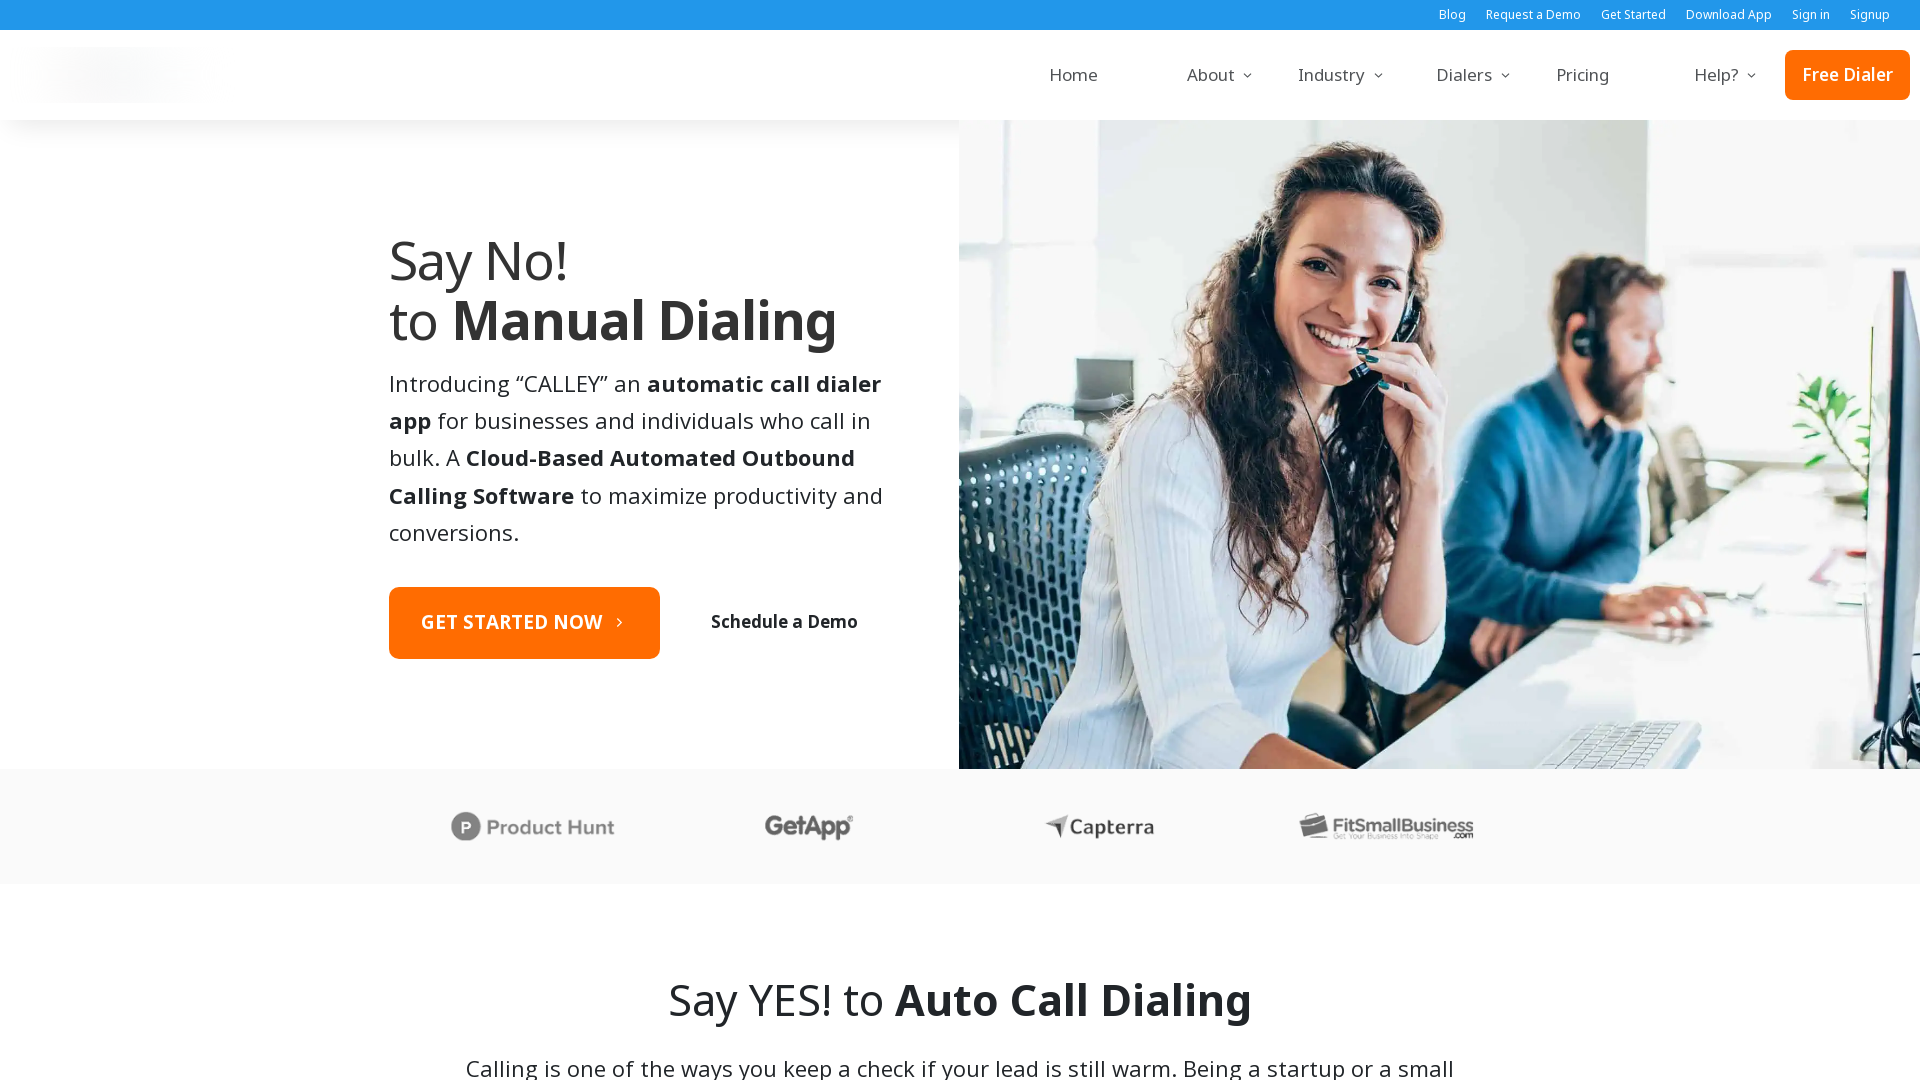

Page stabilized at desktop resolution 1920x1080
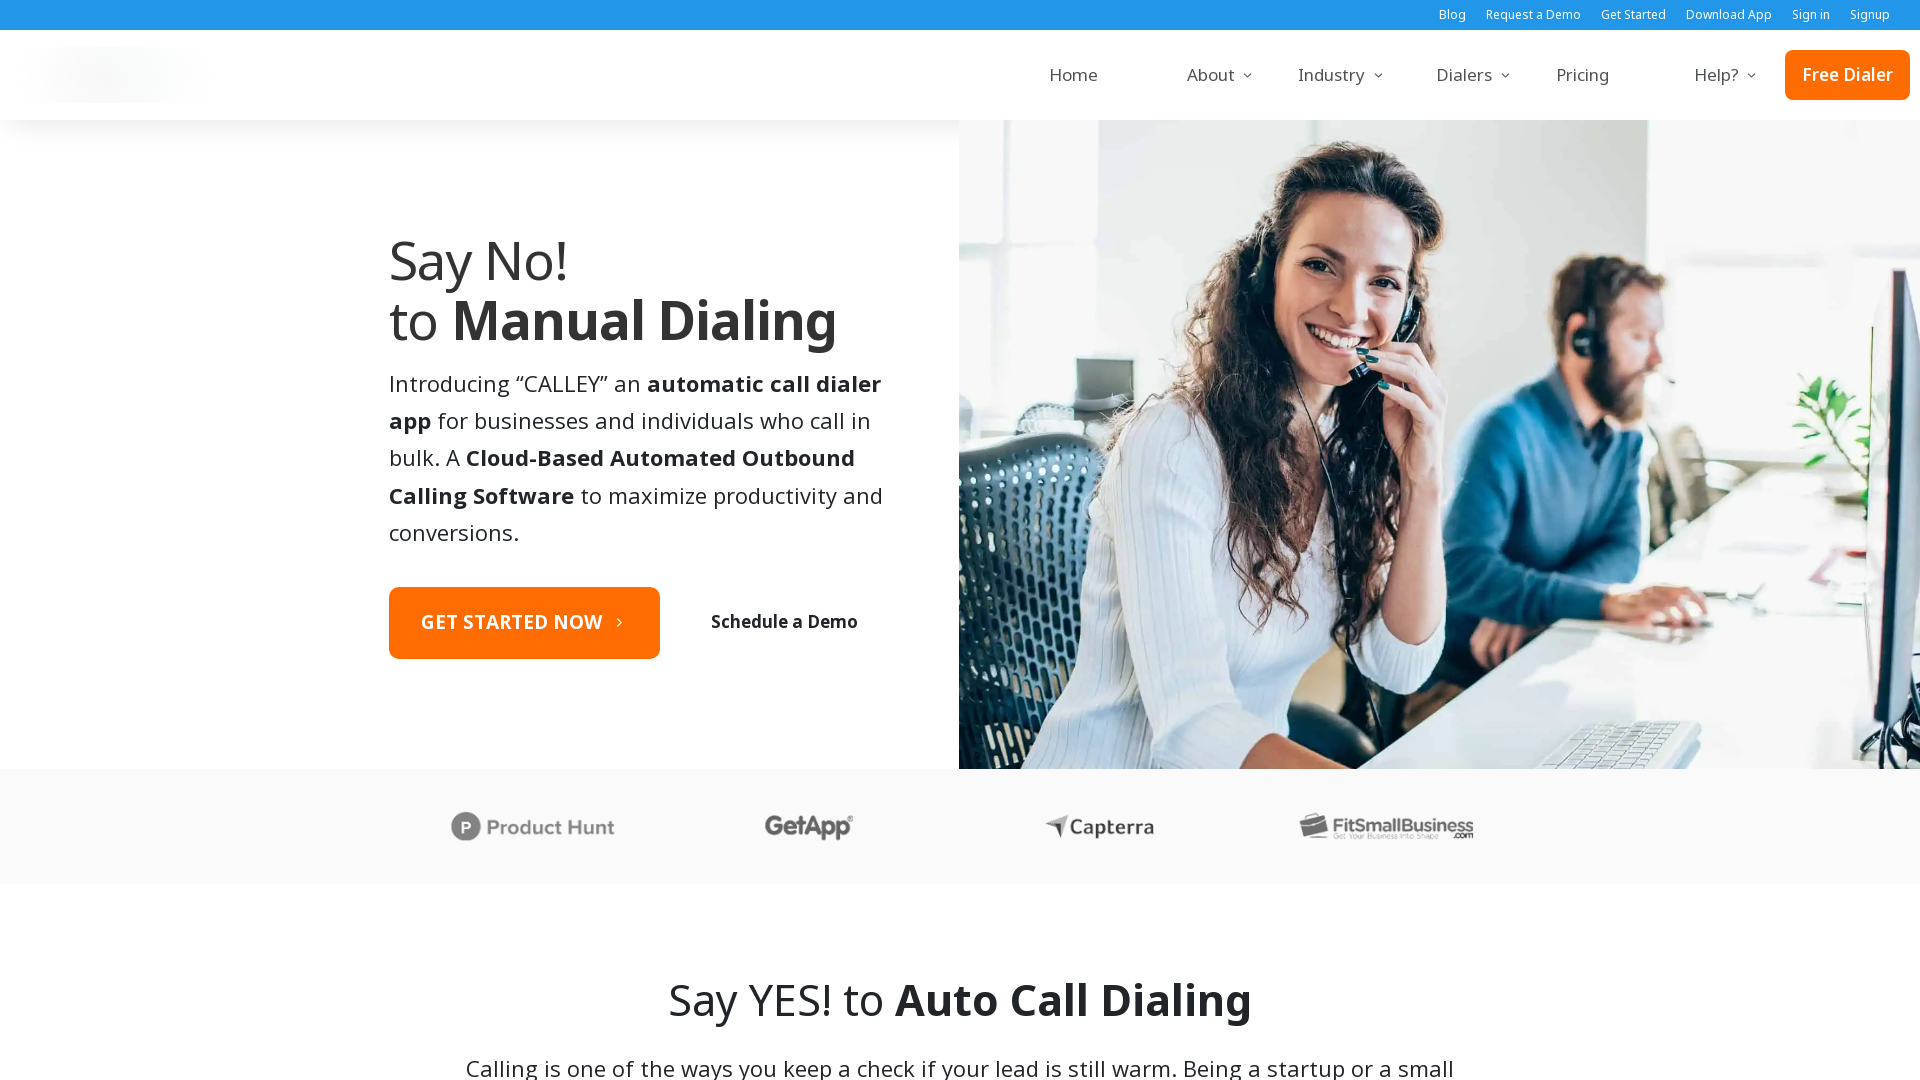

Set desktop viewport size to 1366x768
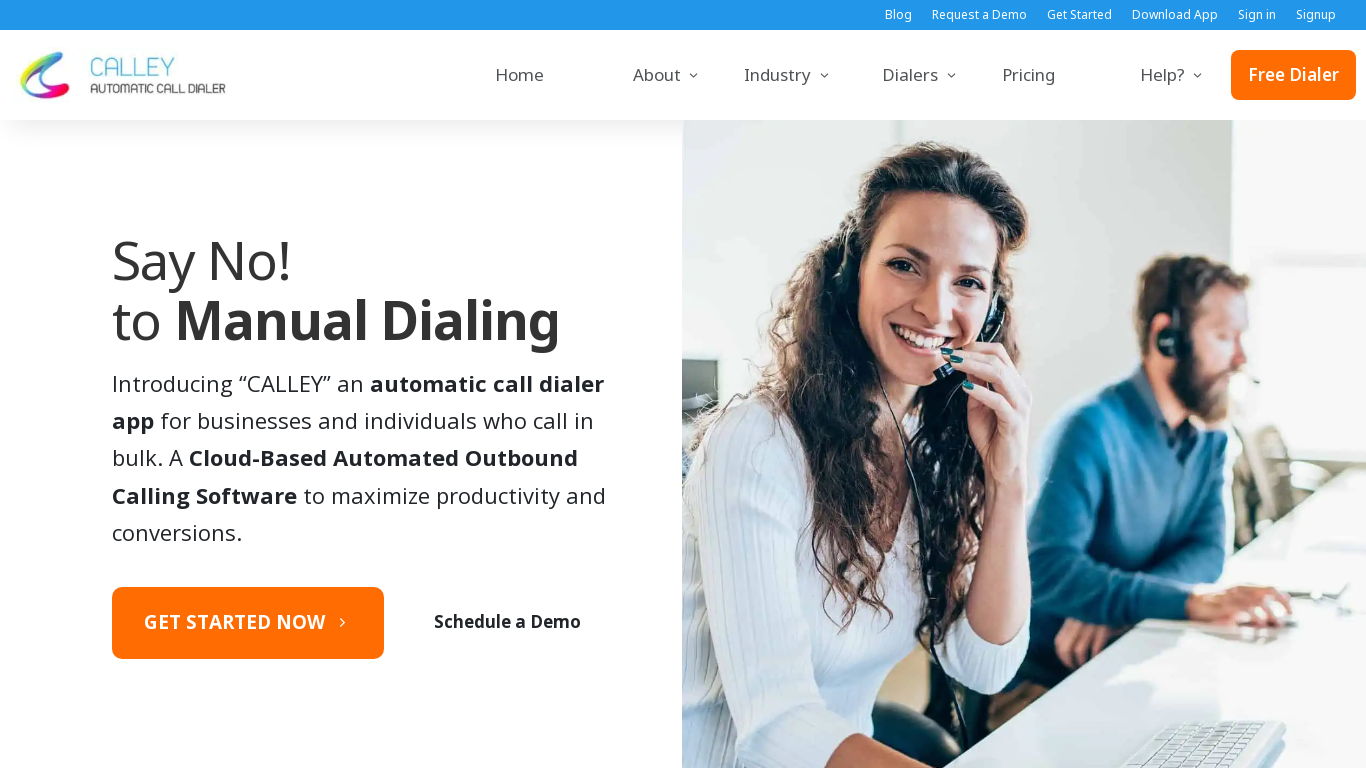

Reloaded page for desktop viewport 1366x768
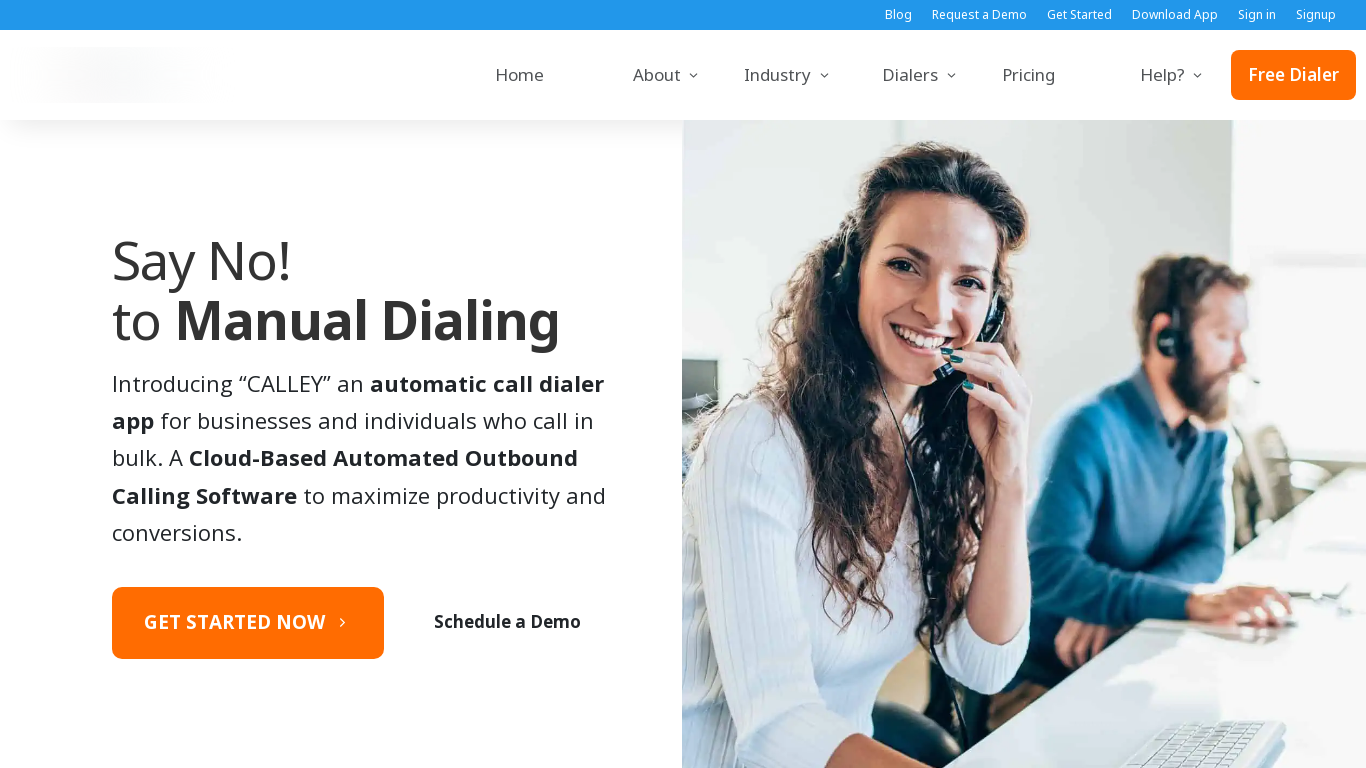

Page stabilized at desktop resolution 1366x768
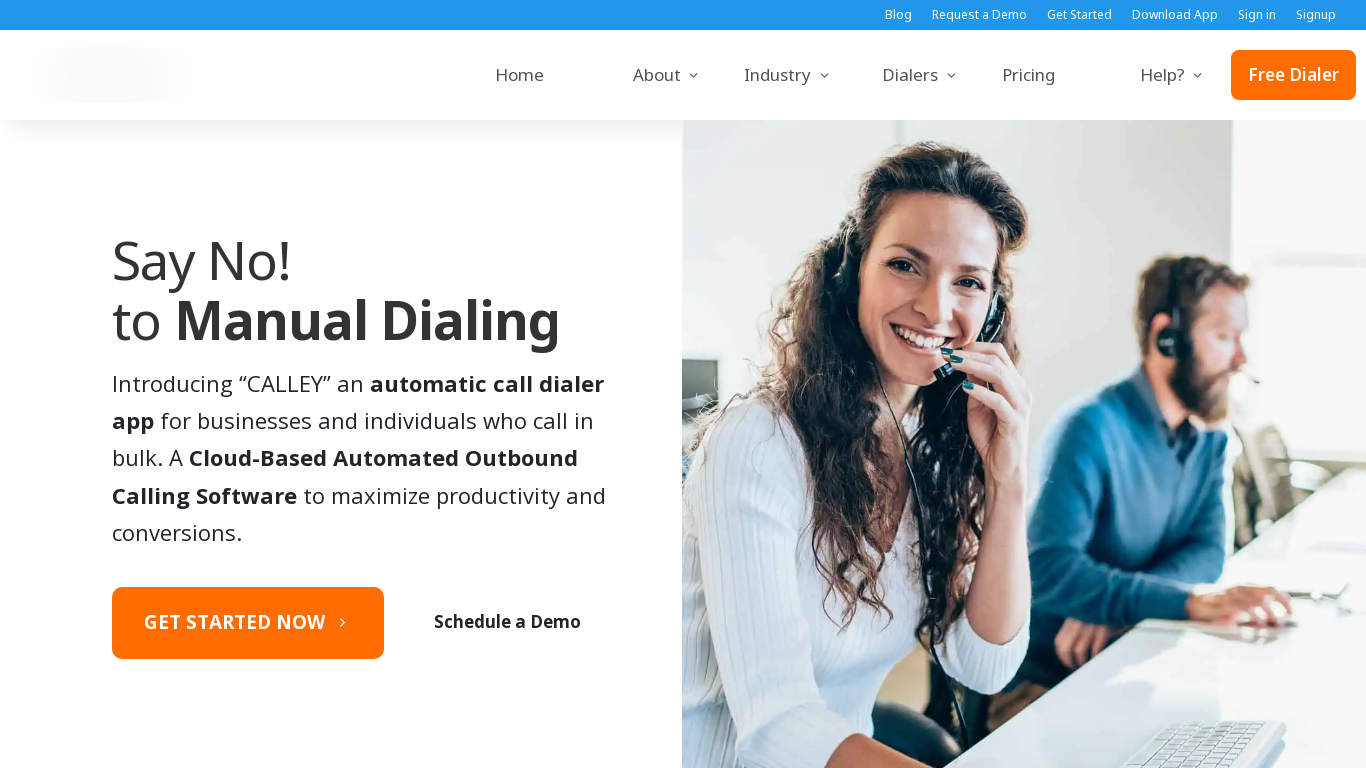

Set desktop viewport size to 1536x864
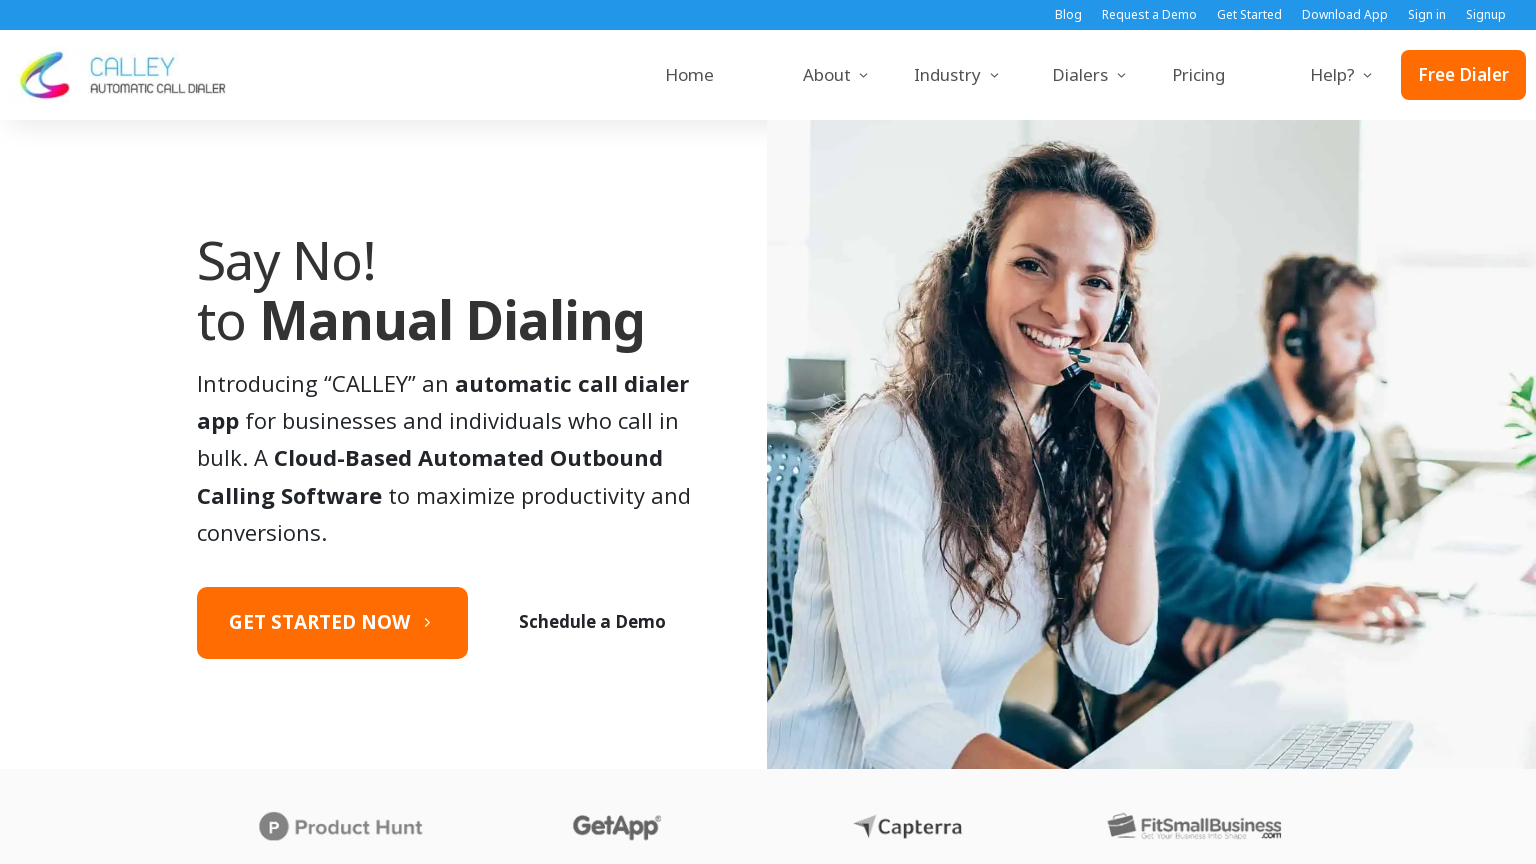

Reloaded page for desktop viewport 1536x864
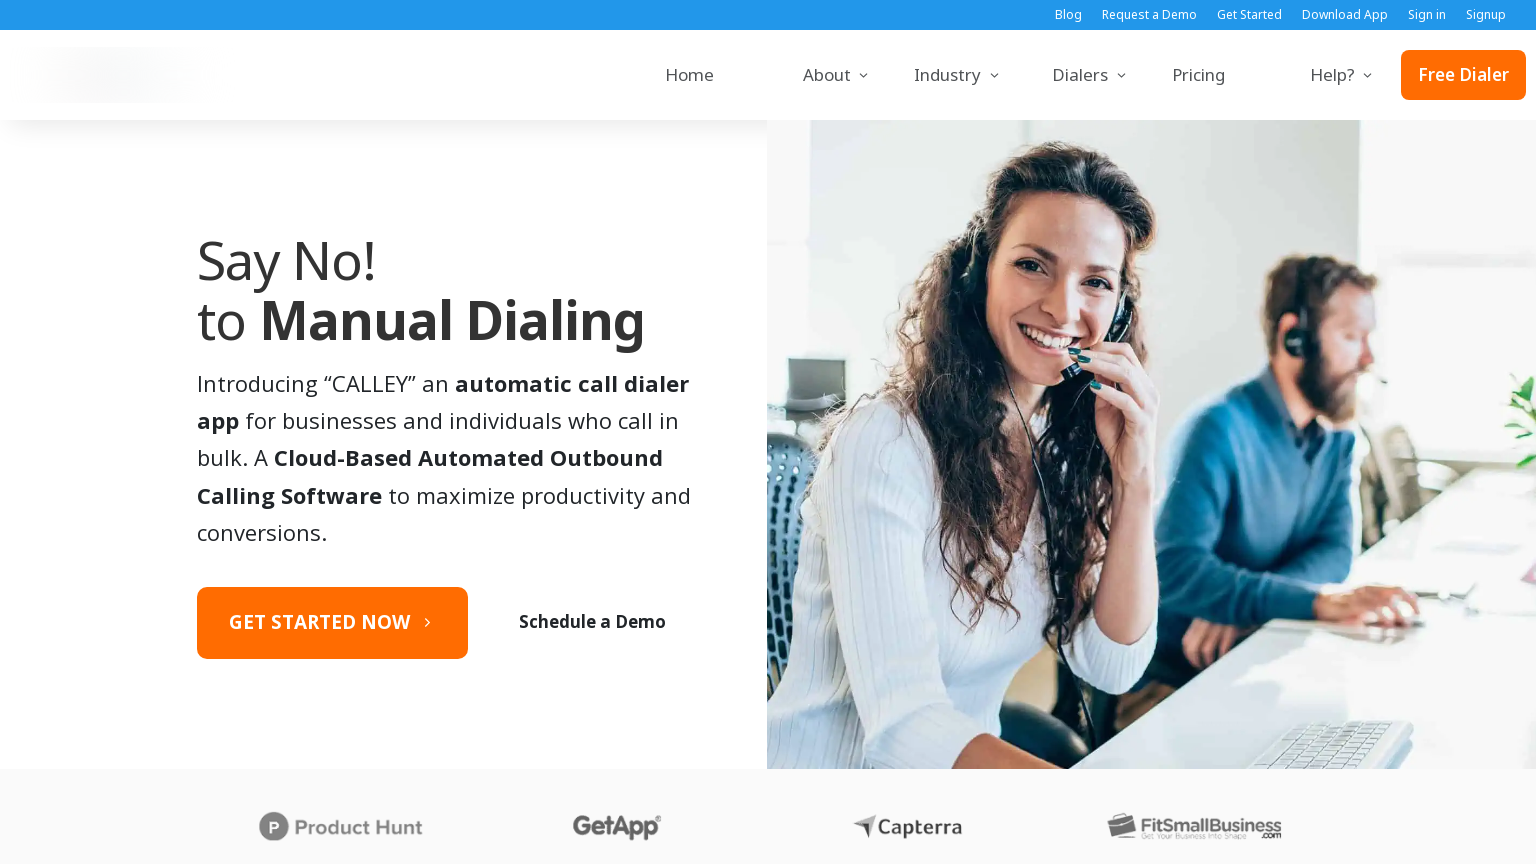

Page stabilized at desktop resolution 1536x864
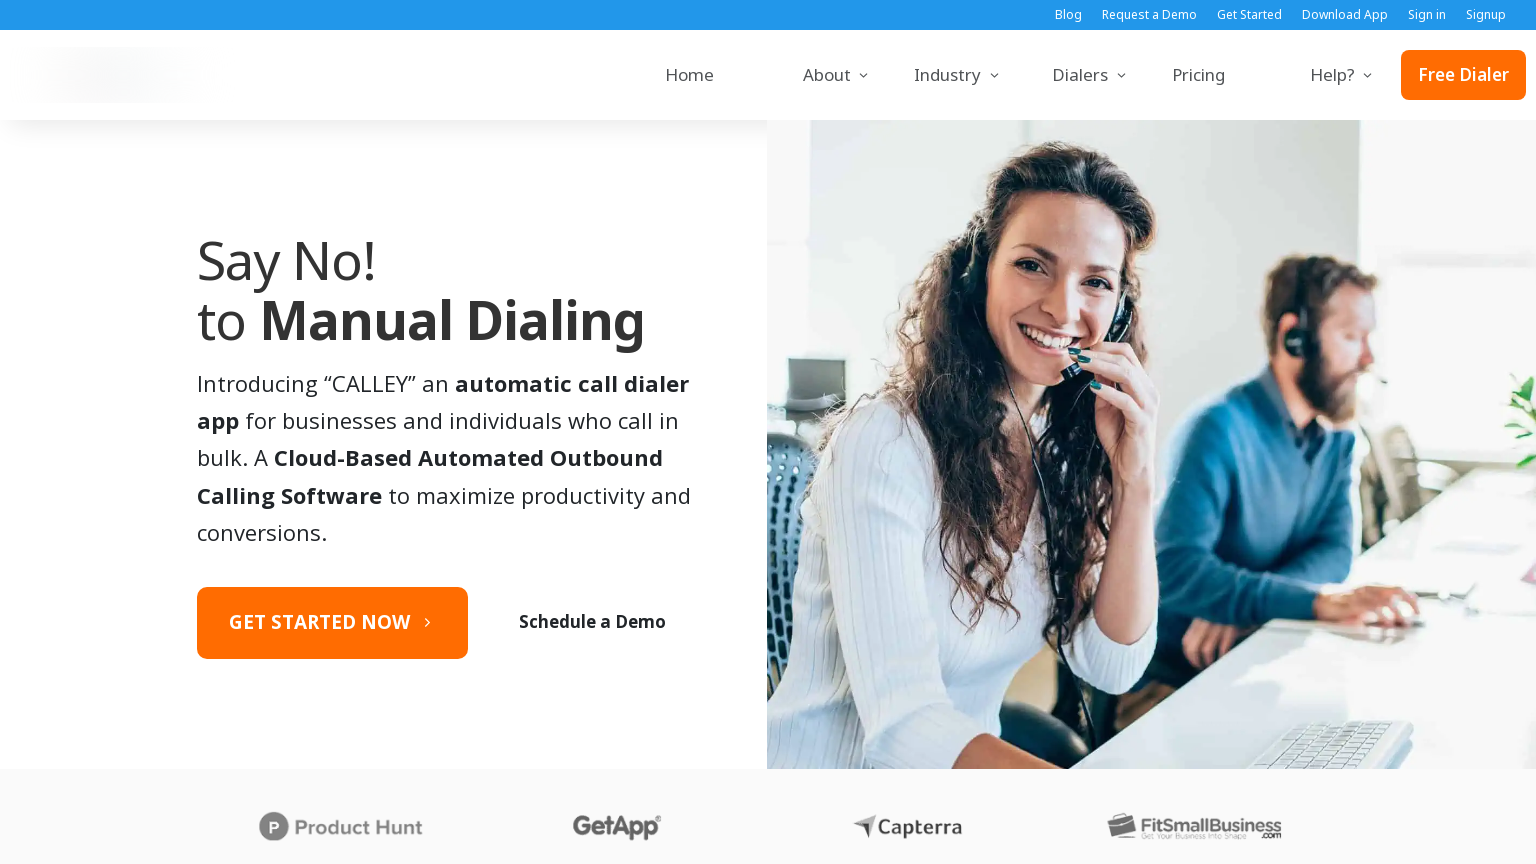

Set mobile viewport size to 360x640
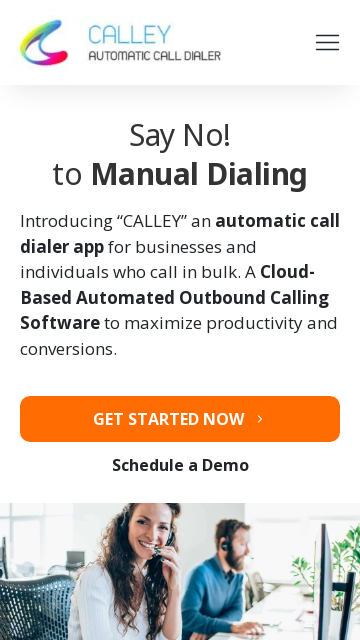

Reloaded page for mobile viewport 360x640
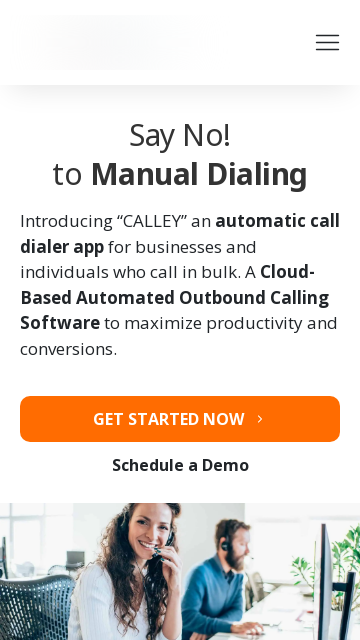

Page stabilized at mobile resolution 360x640
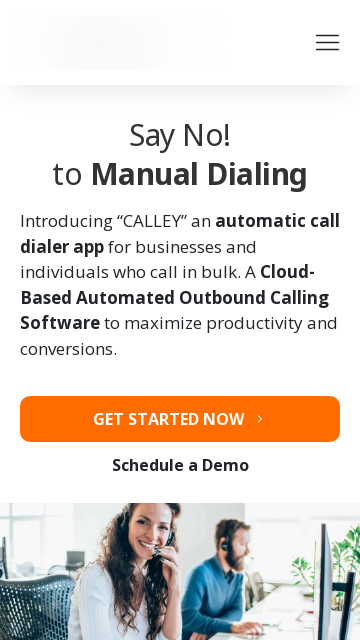

Set mobile viewport size to 414x896
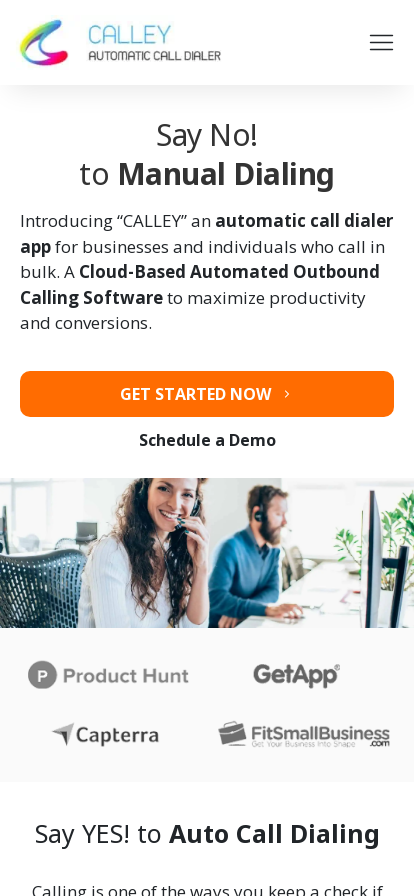

Reloaded page for mobile viewport 414x896
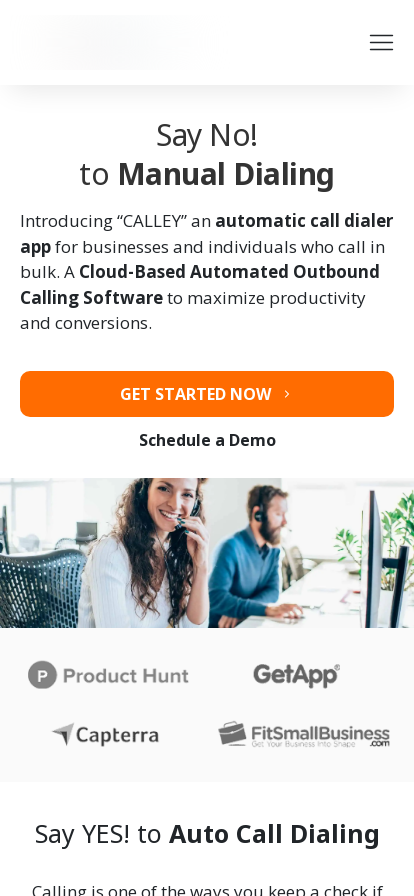

Page stabilized at mobile resolution 414x896
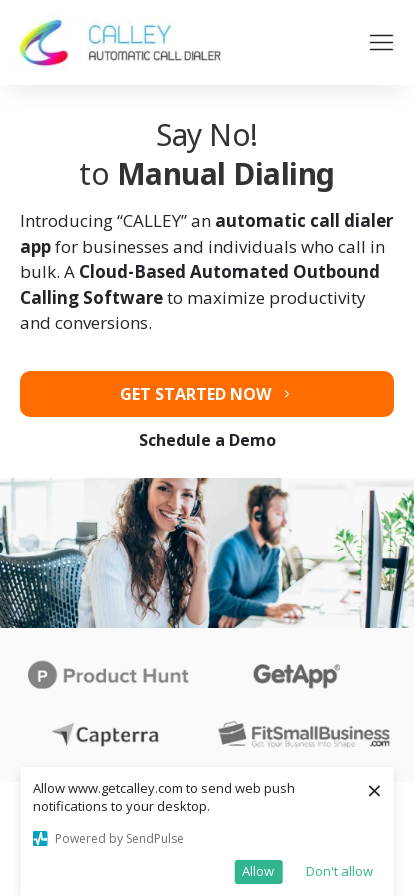

Set mobile viewport size to 375x667
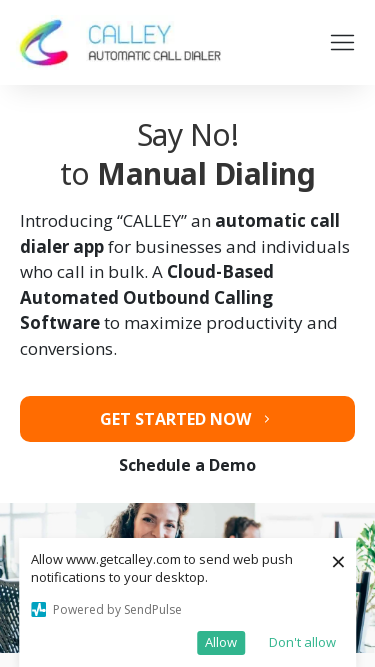

Reloaded page for mobile viewport 375x667
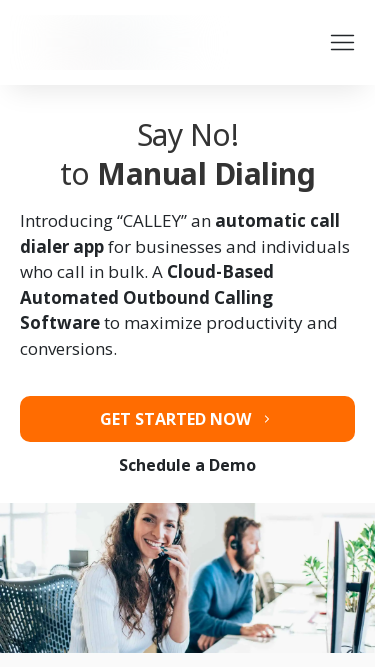

Page stabilized at mobile resolution 375x667
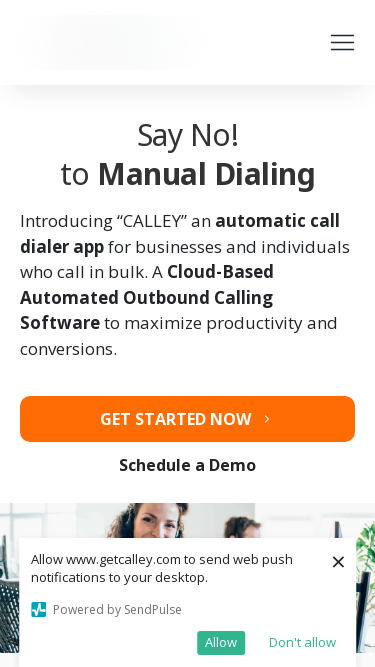

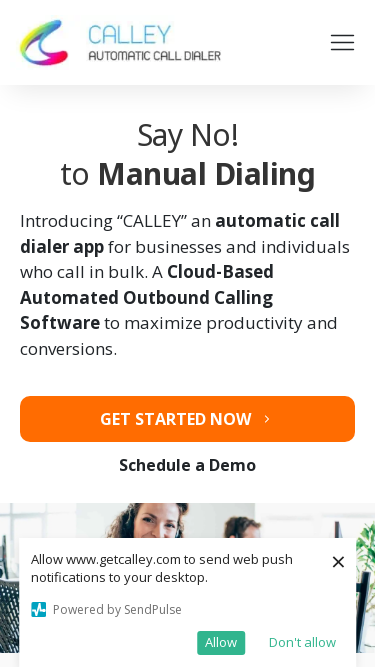